Tests the getcalley.com website's responsiveness by loading the page at various desktop and mobile viewport resolutions to verify the page renders correctly at different screen sizes.

Starting URL: https://www.getcalley.com/

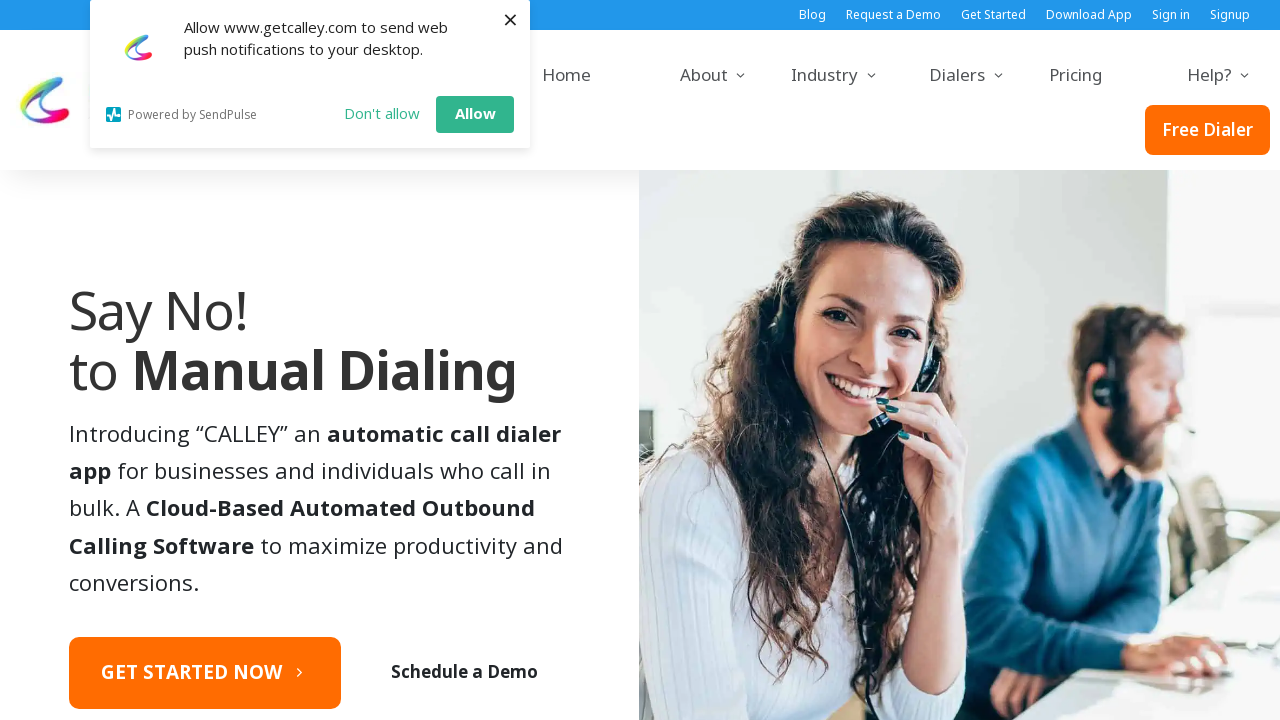

Set viewport to desktop resolution 1920x1080
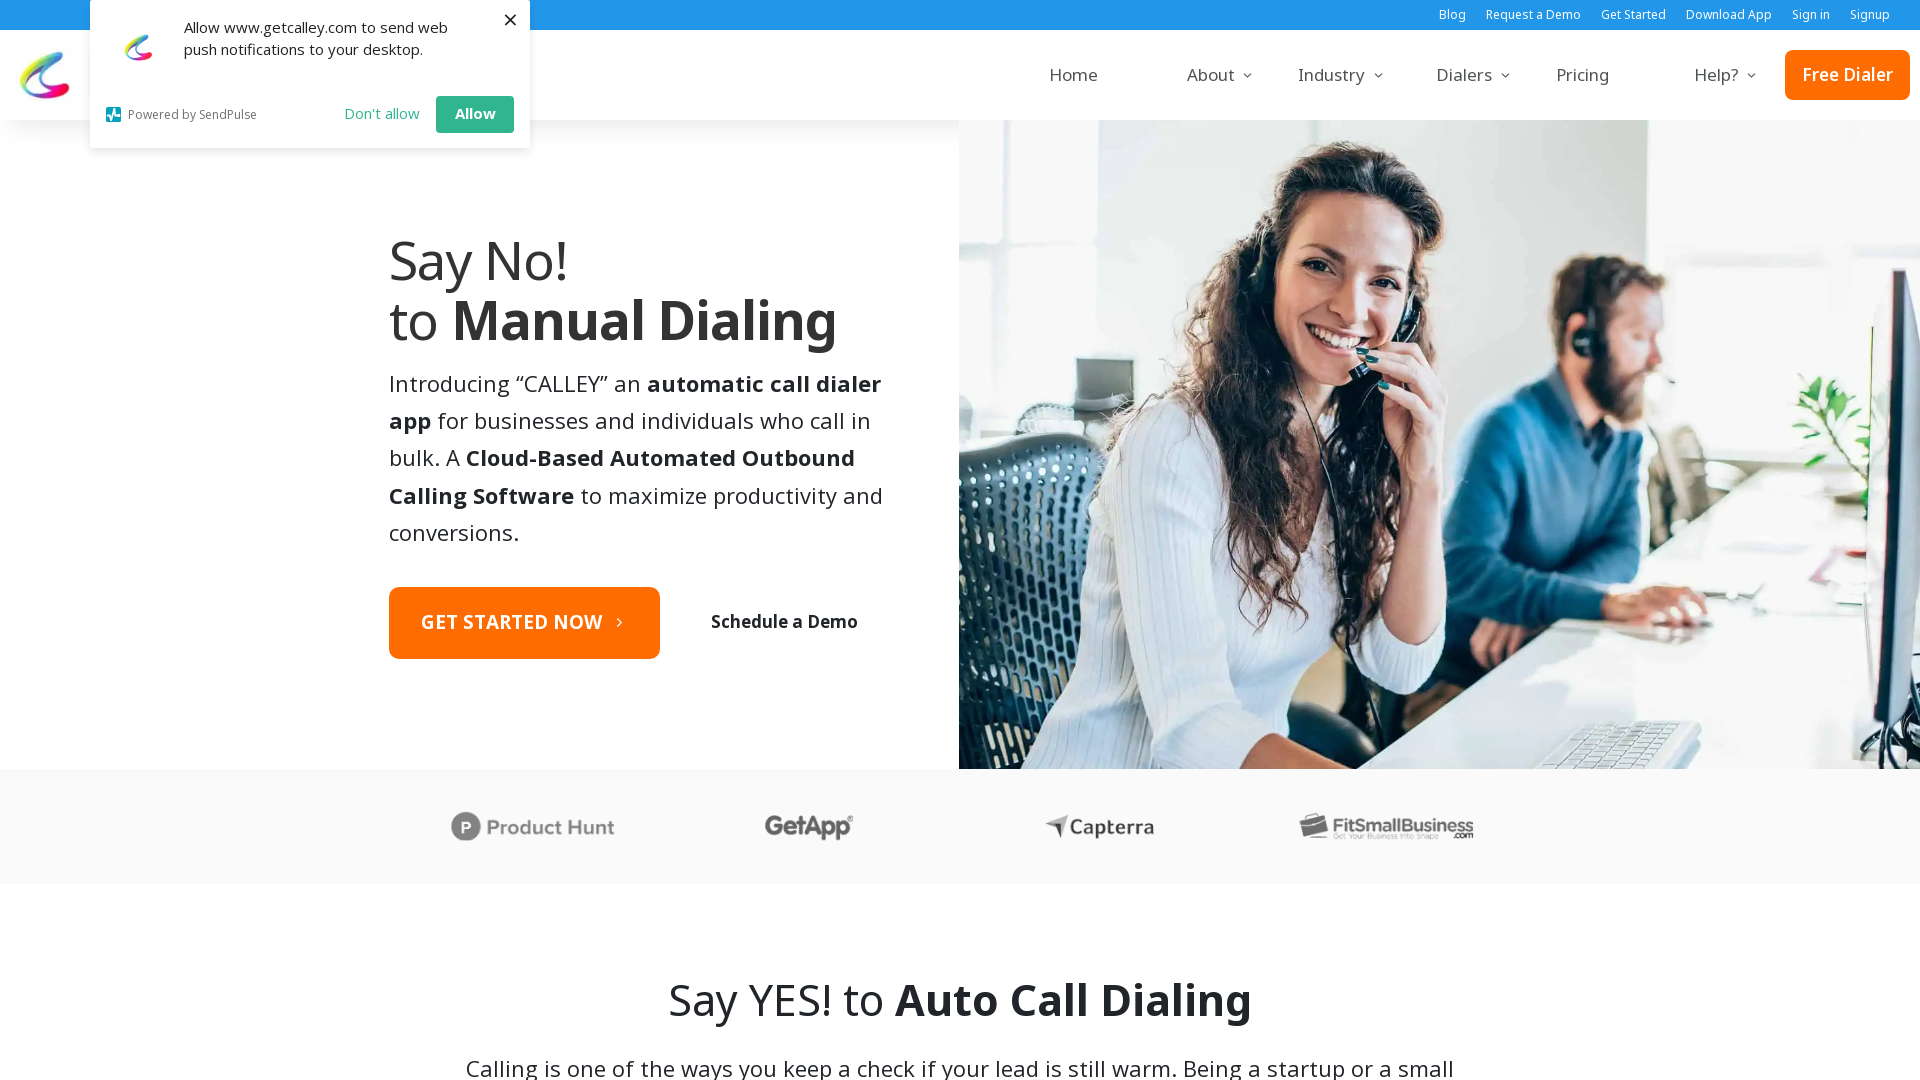

Page loaded and rendered at desktop resolution 1920x1080
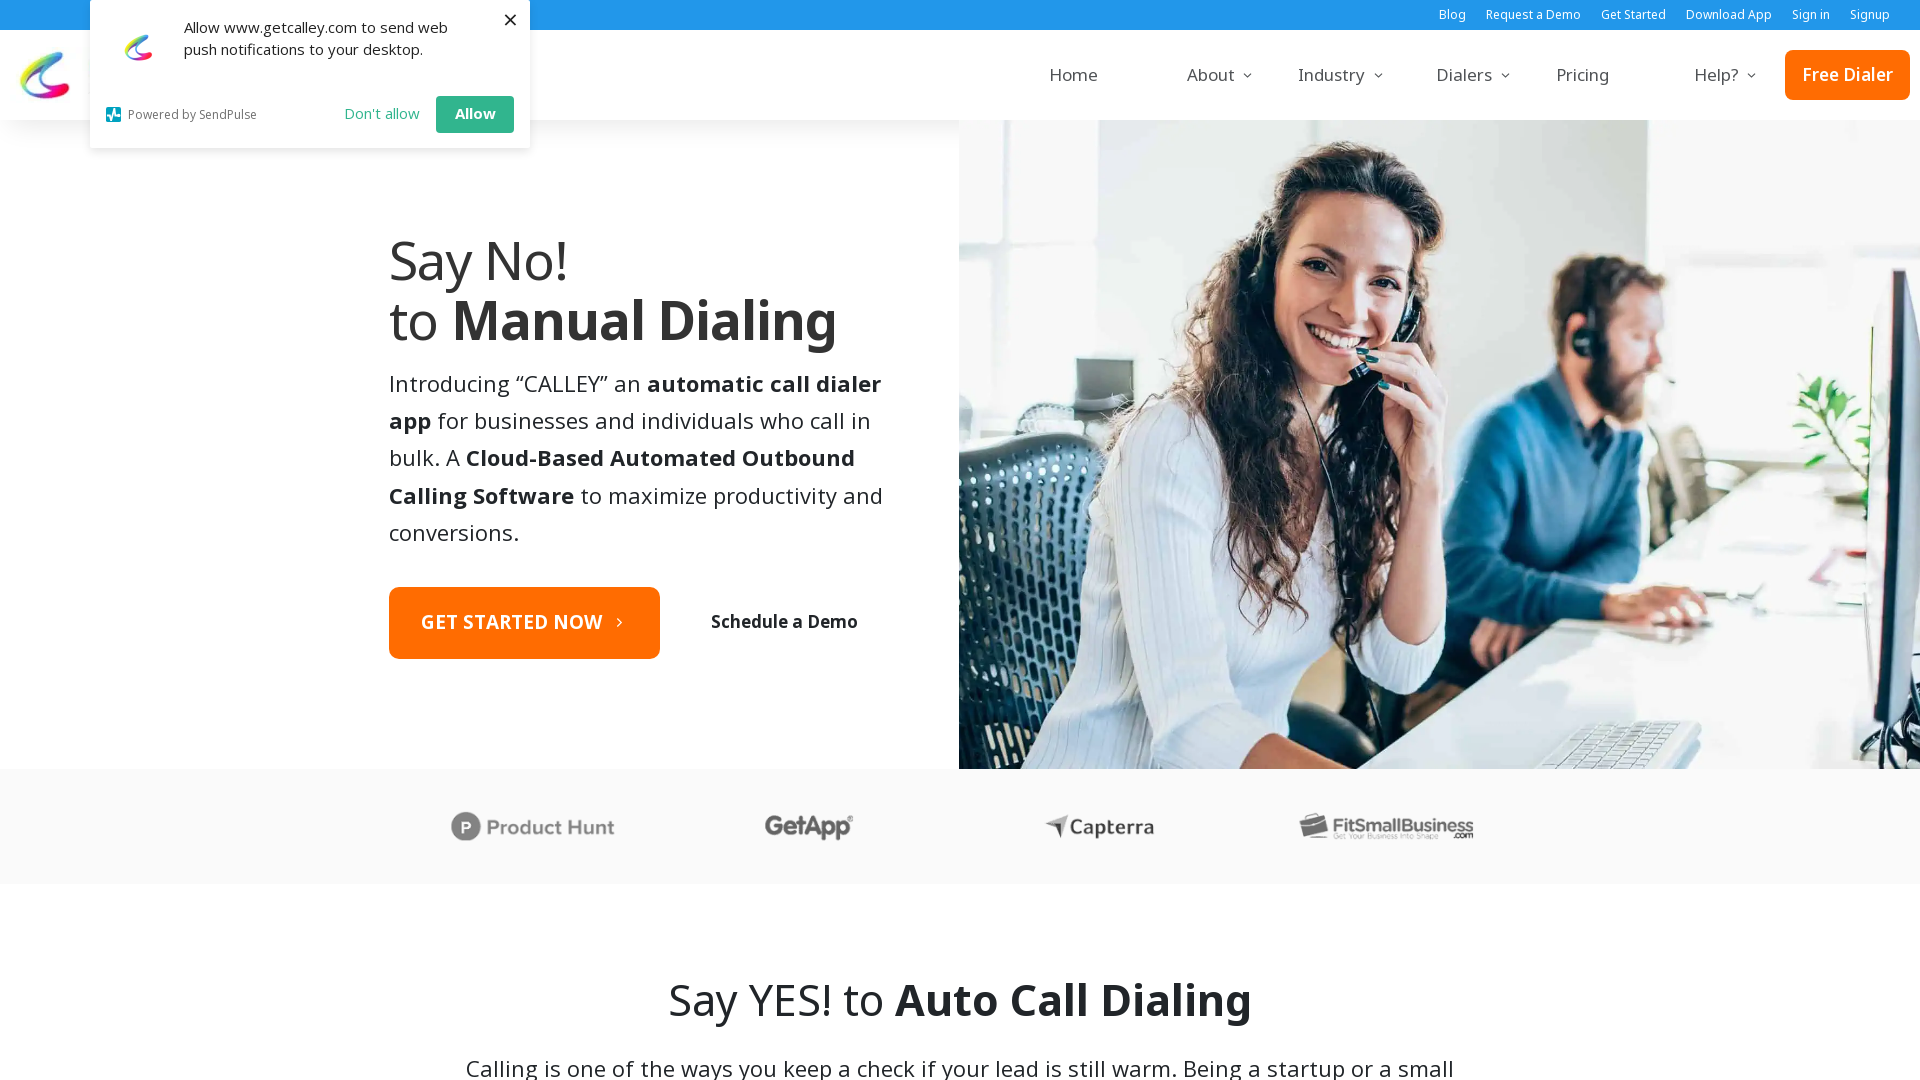

Set viewport to desktop resolution 1366x768
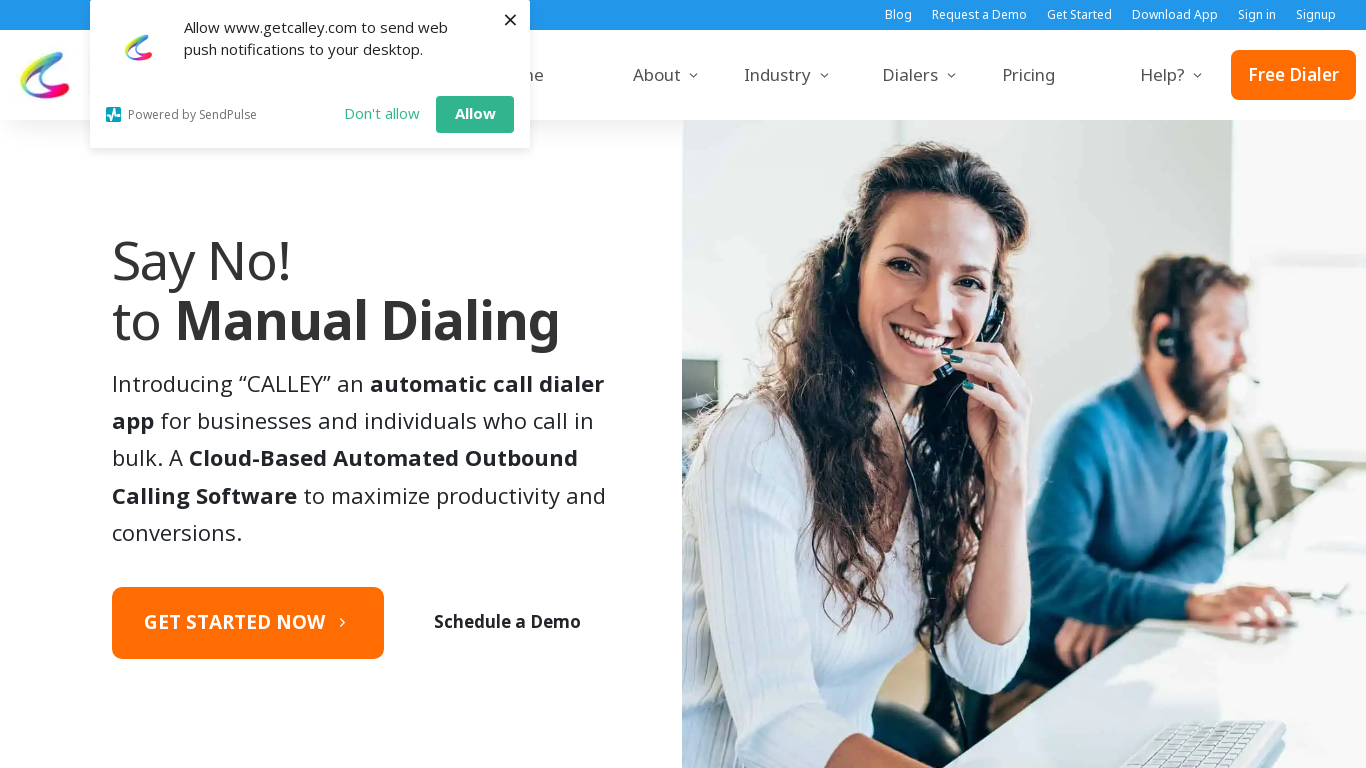

Page loaded and rendered at desktop resolution 1366x768
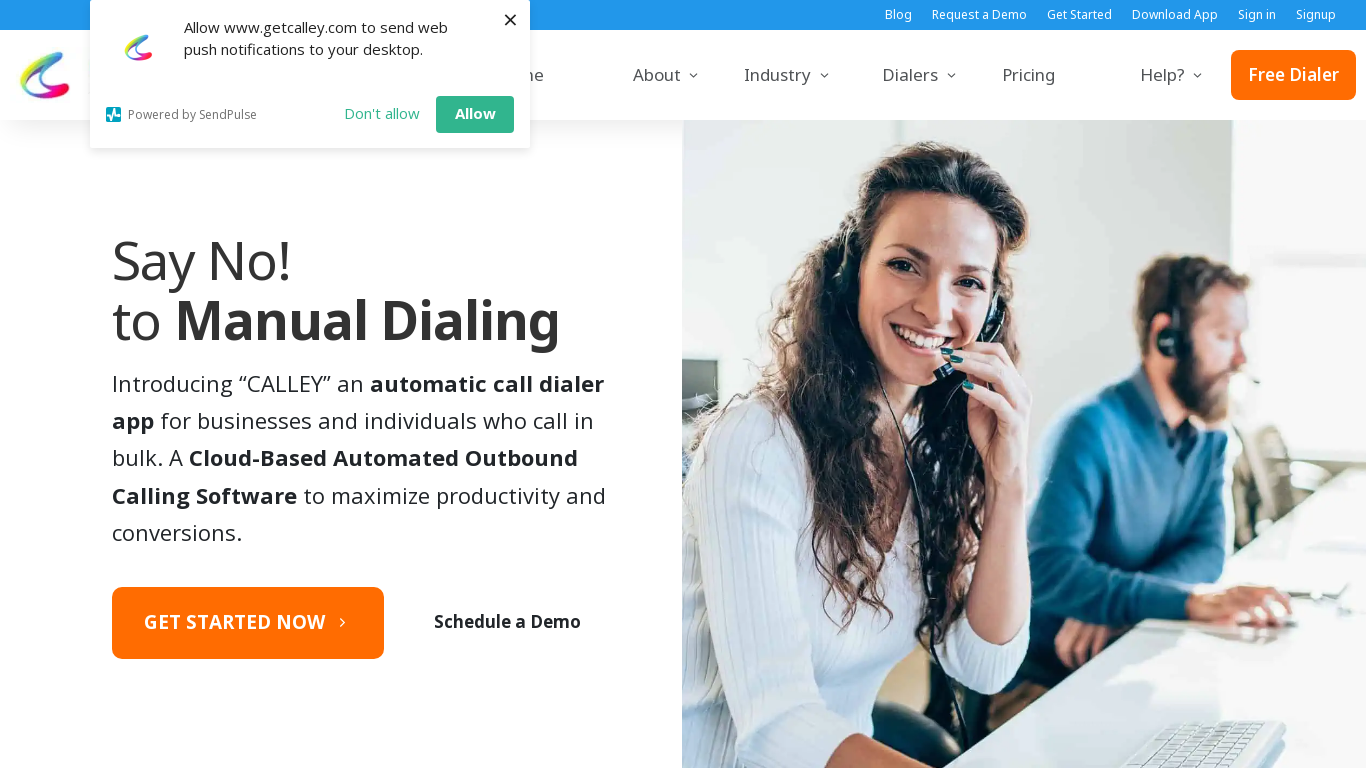

Set viewport to desktop resolution 1536x864
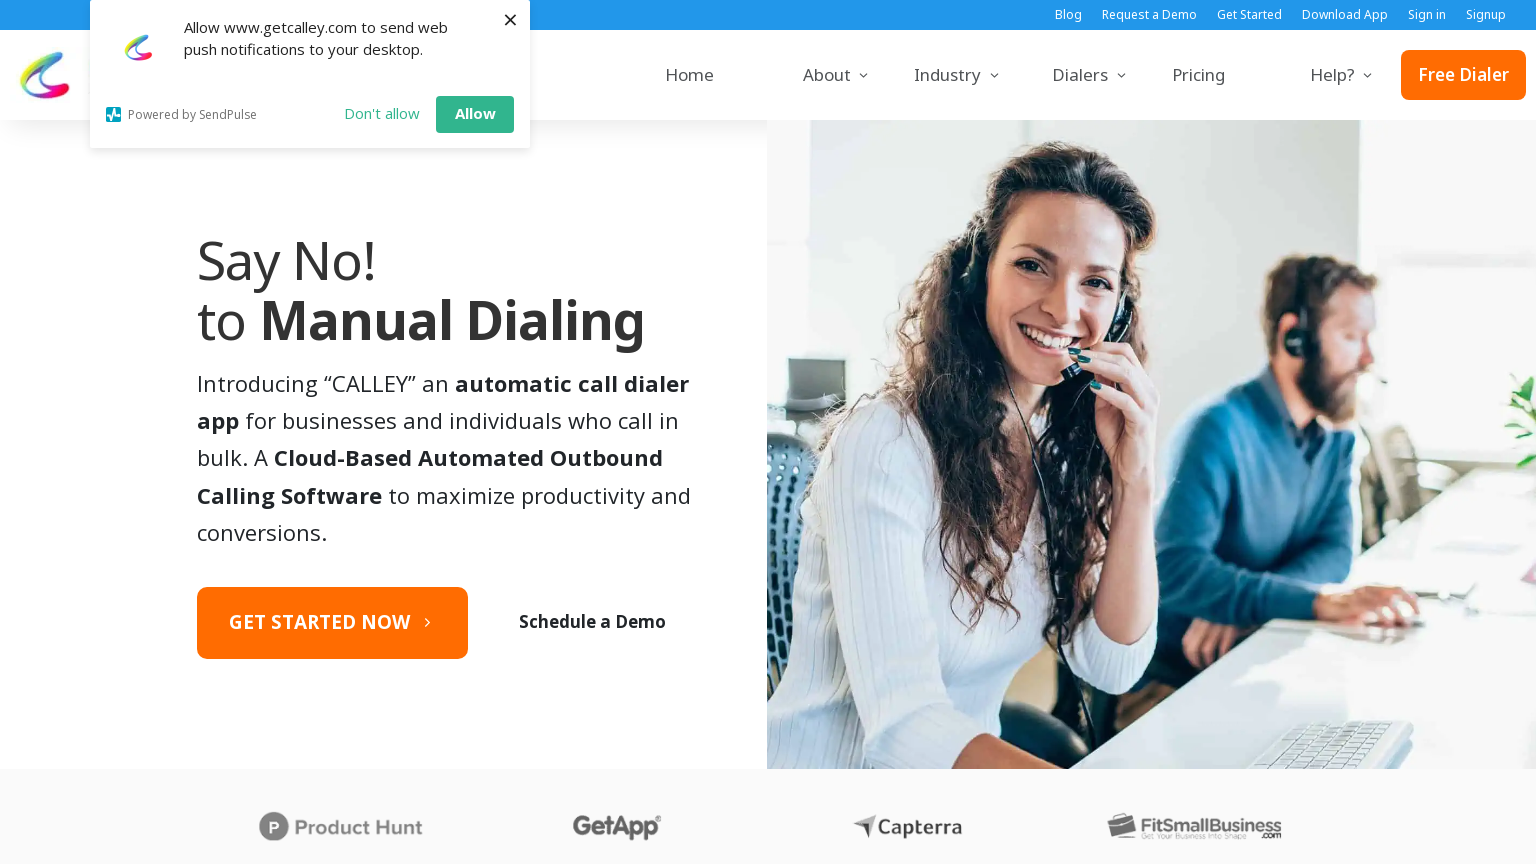

Page loaded and rendered at desktop resolution 1536x864
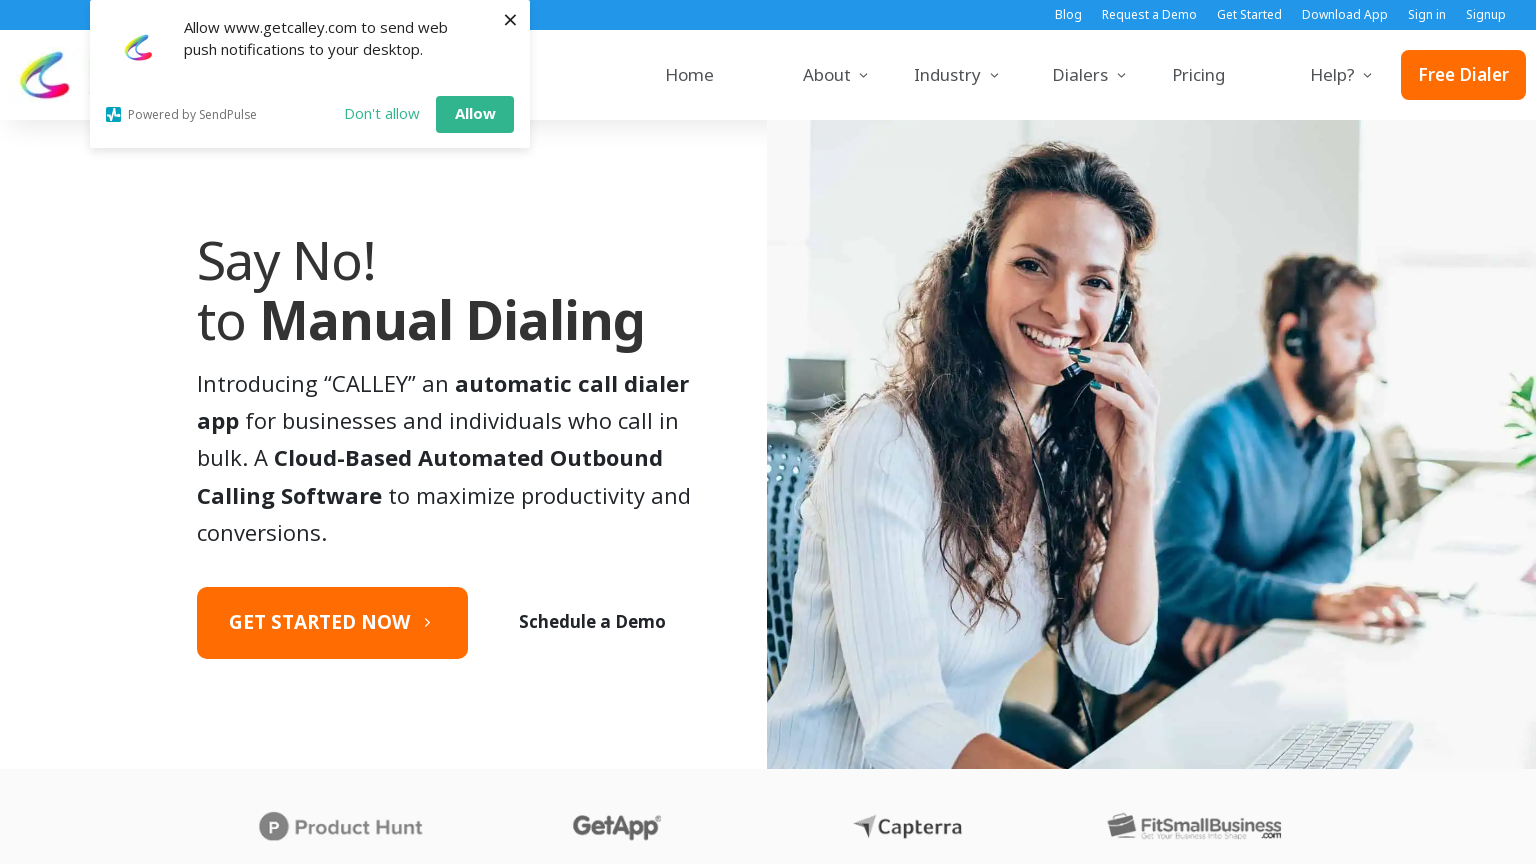

Set viewport to mobile resolution 360x640
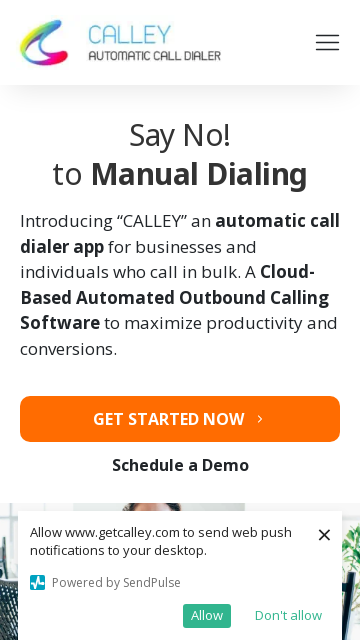

Page loaded and rendered at mobile resolution 360x640
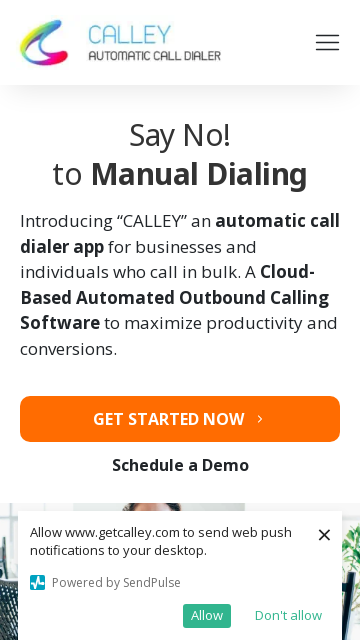

Set viewport to mobile resolution 414x896
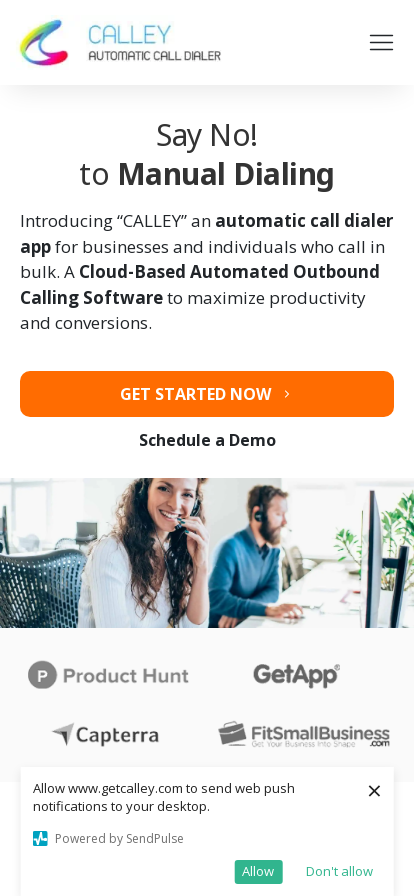

Page loaded and rendered at mobile resolution 414x896
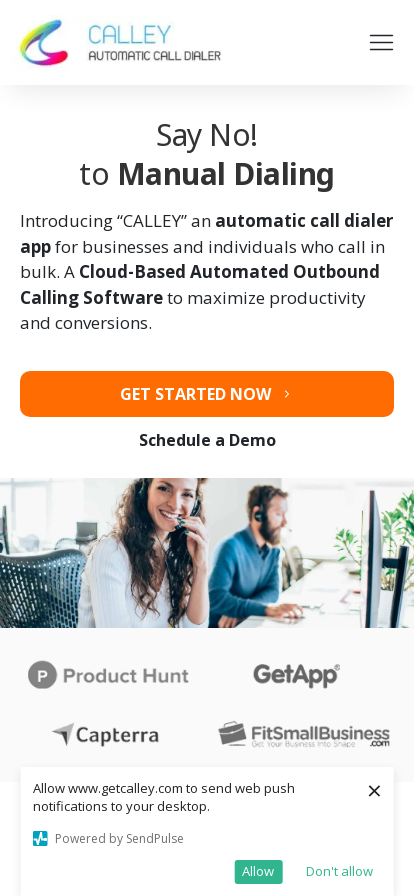

Set viewport to mobile resolution 375x667
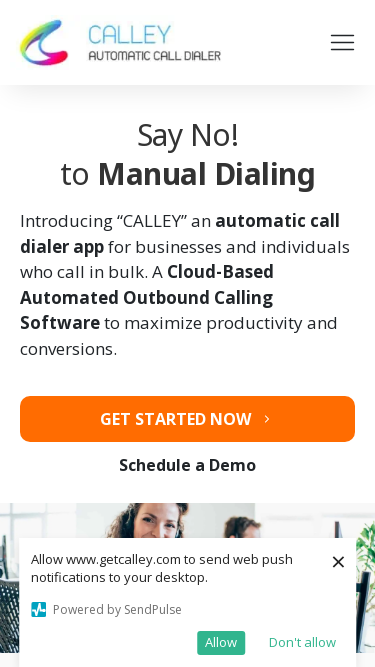

Page loaded and rendered at mobile resolution 375x667
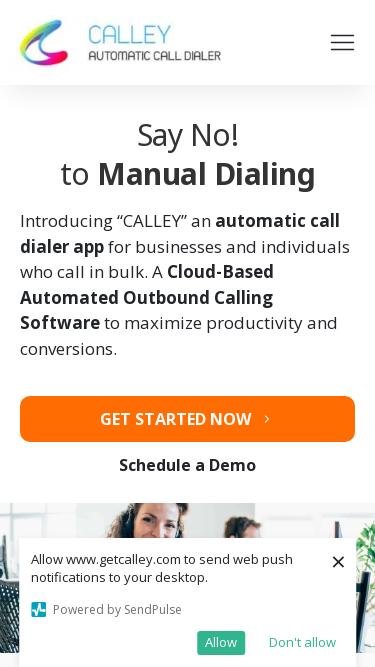

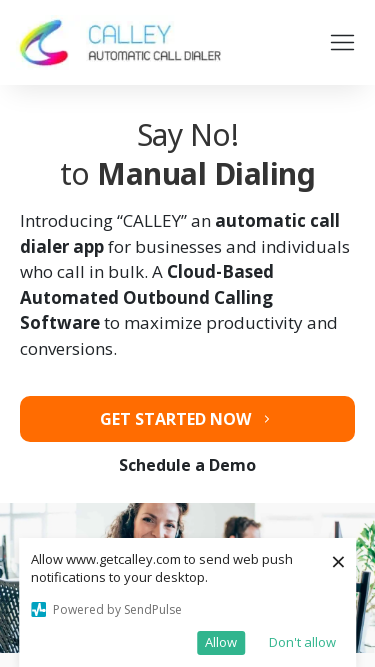